Tests drag and drop functionality on jQuery UI demo page by dragging an element from source to target within an iframe

Starting URL: http://jqueryui.com/droppable/

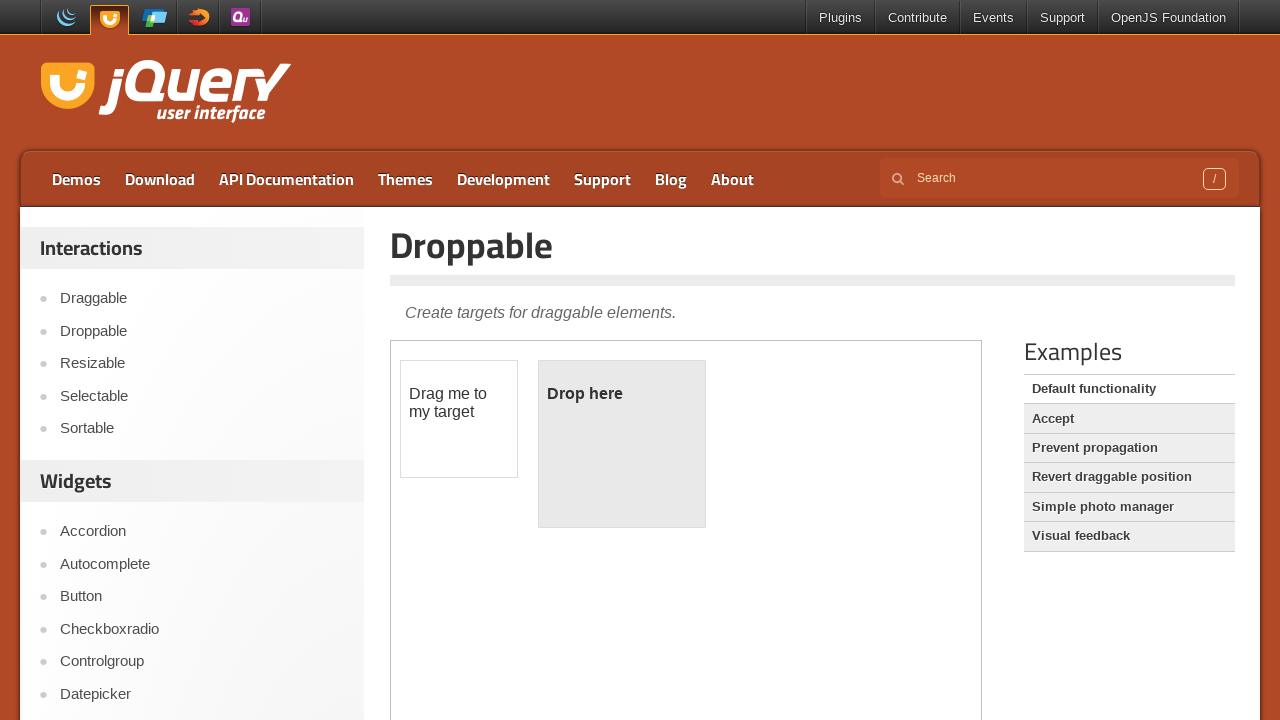

Located iframe containing drag-drop demo
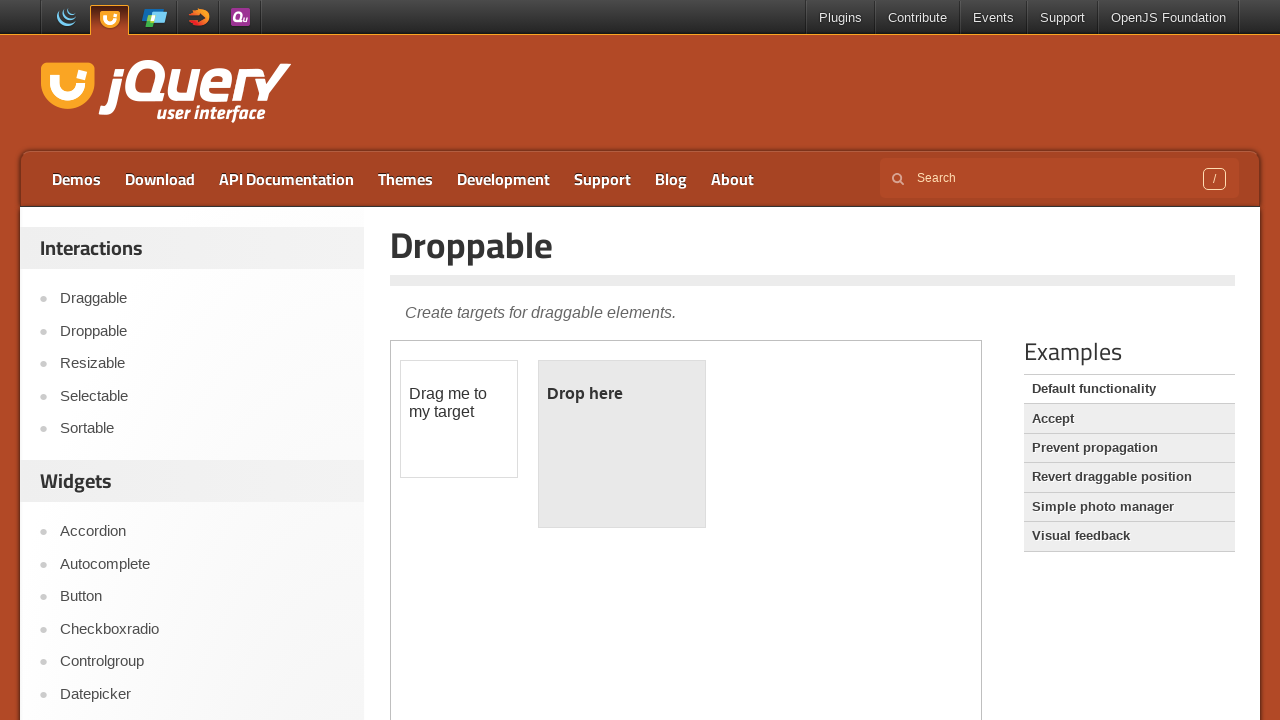

Located draggable element within iframe
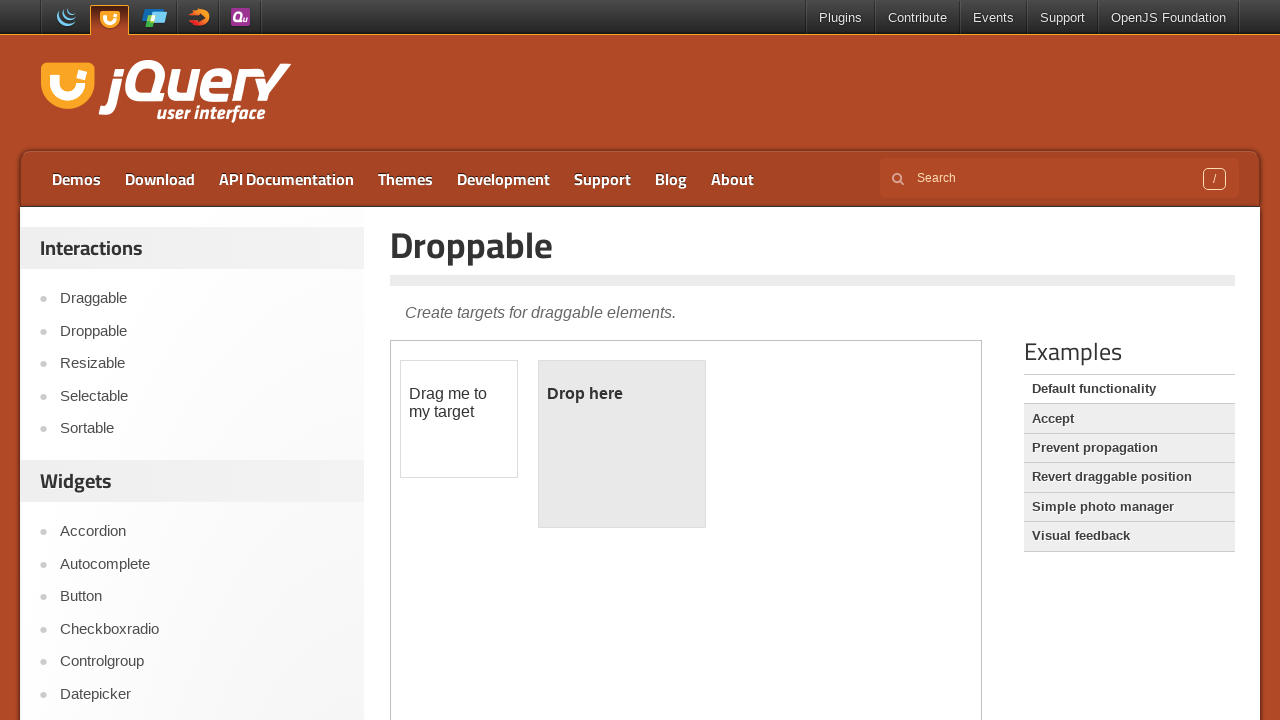

Located droppable target element within iframe
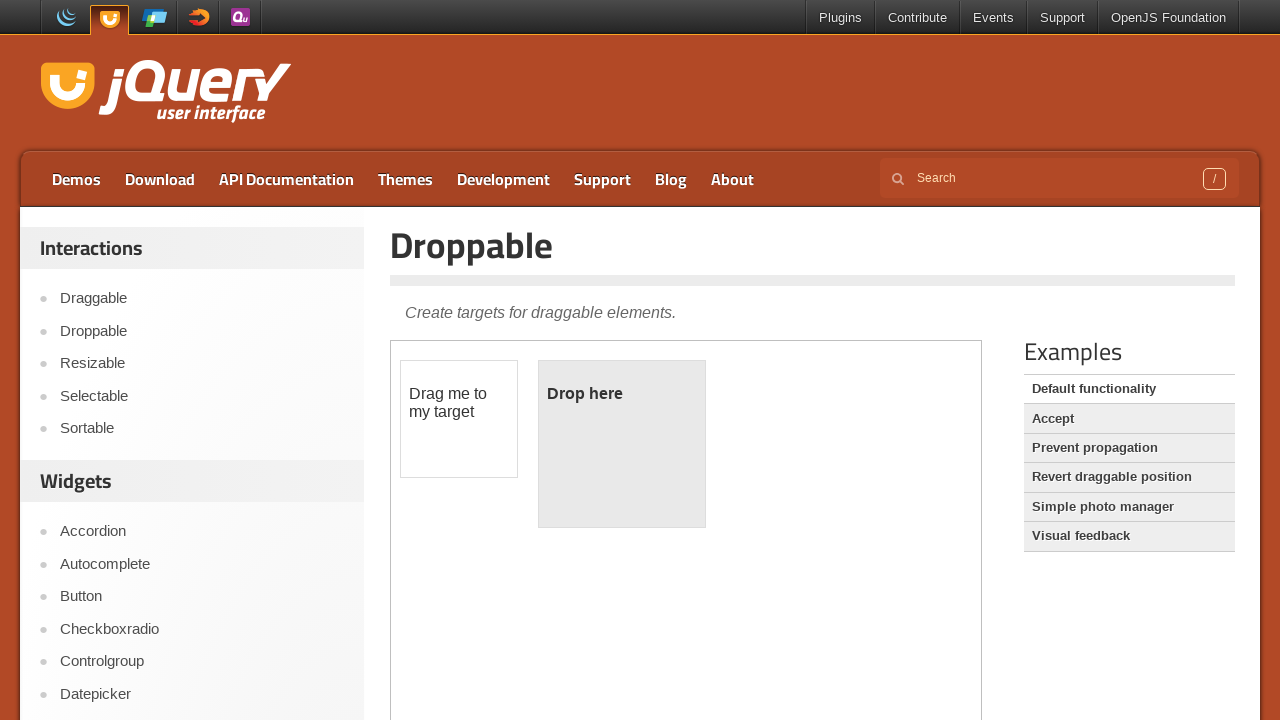

Dragged element from source to droppable target at (622, 444)
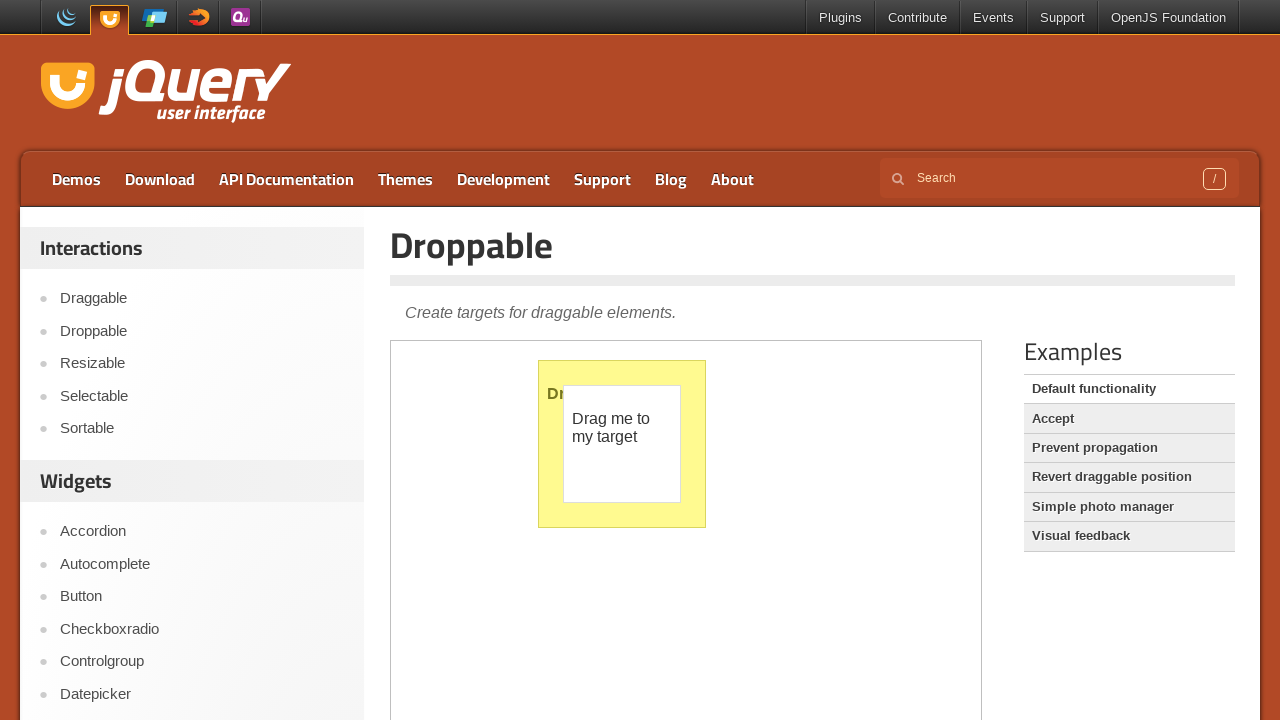

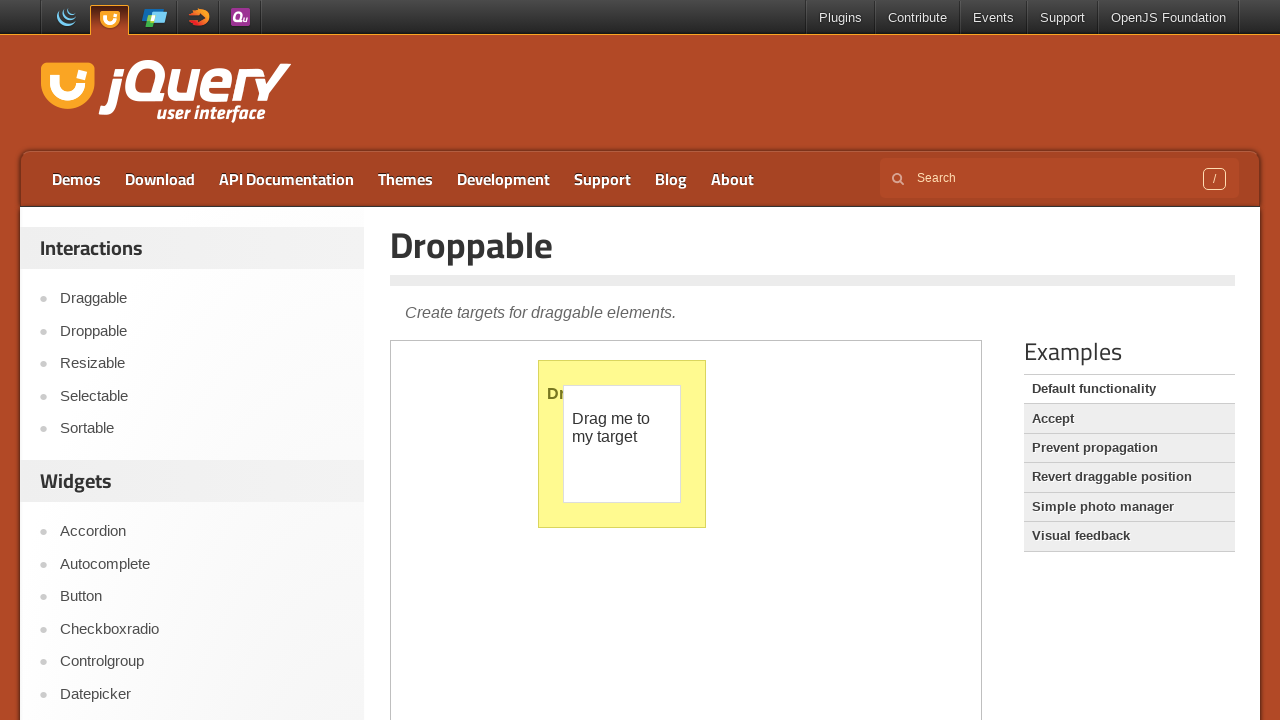